Tests that navigating to the base URL shows all todos (both active and completed)

Starting URL: https://todomvc.com/examples/typescript-angular/#/

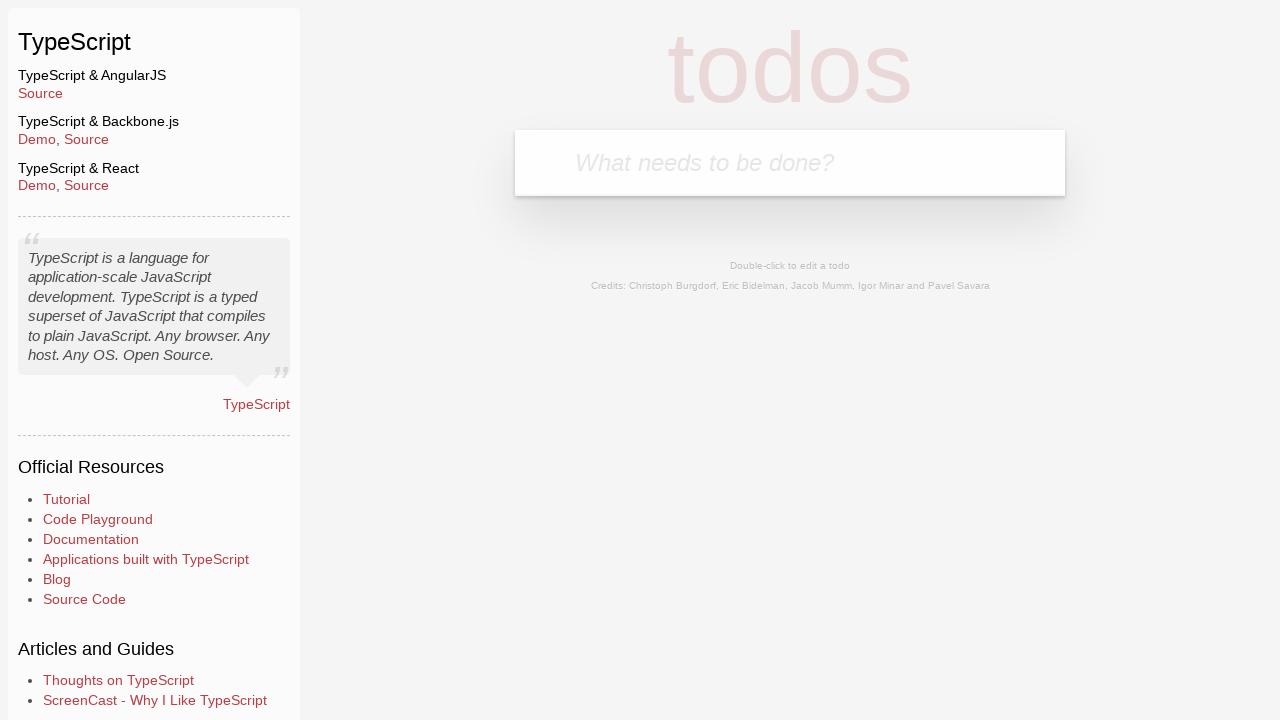

Filled new todo field with 'Example1' on .new-todo
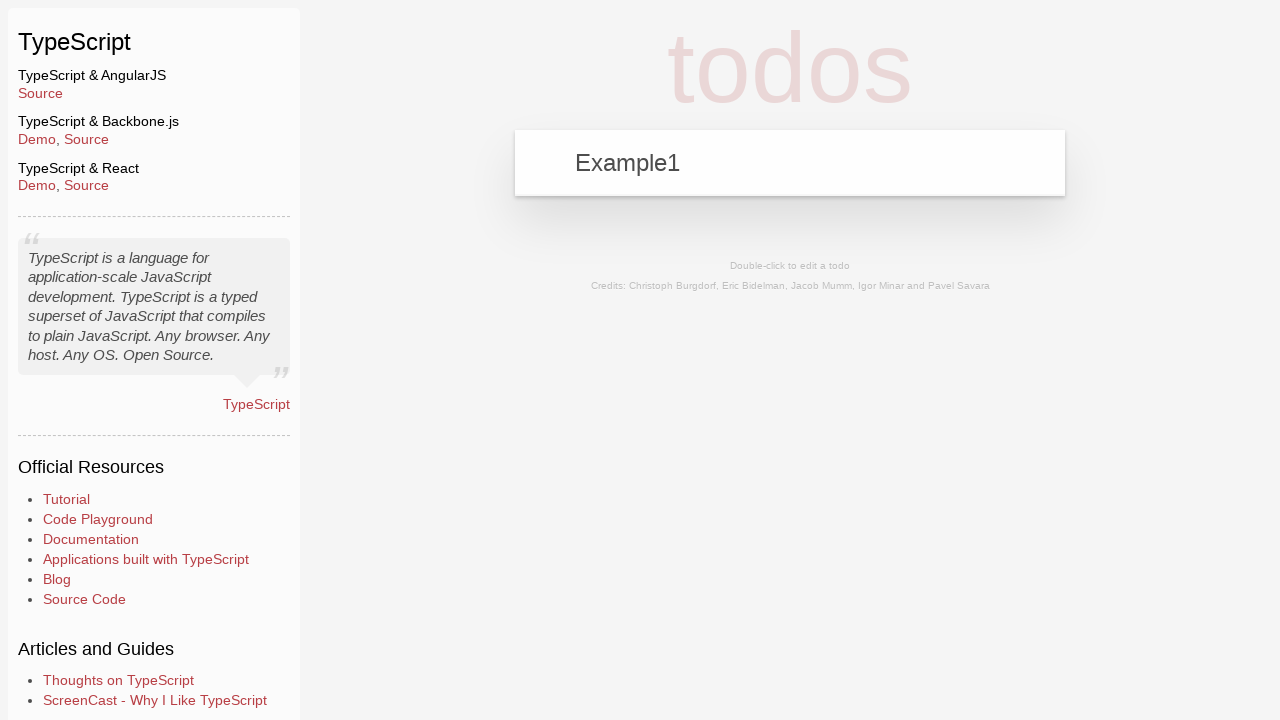

Pressed Enter to add 'Example1' todo on .new-todo
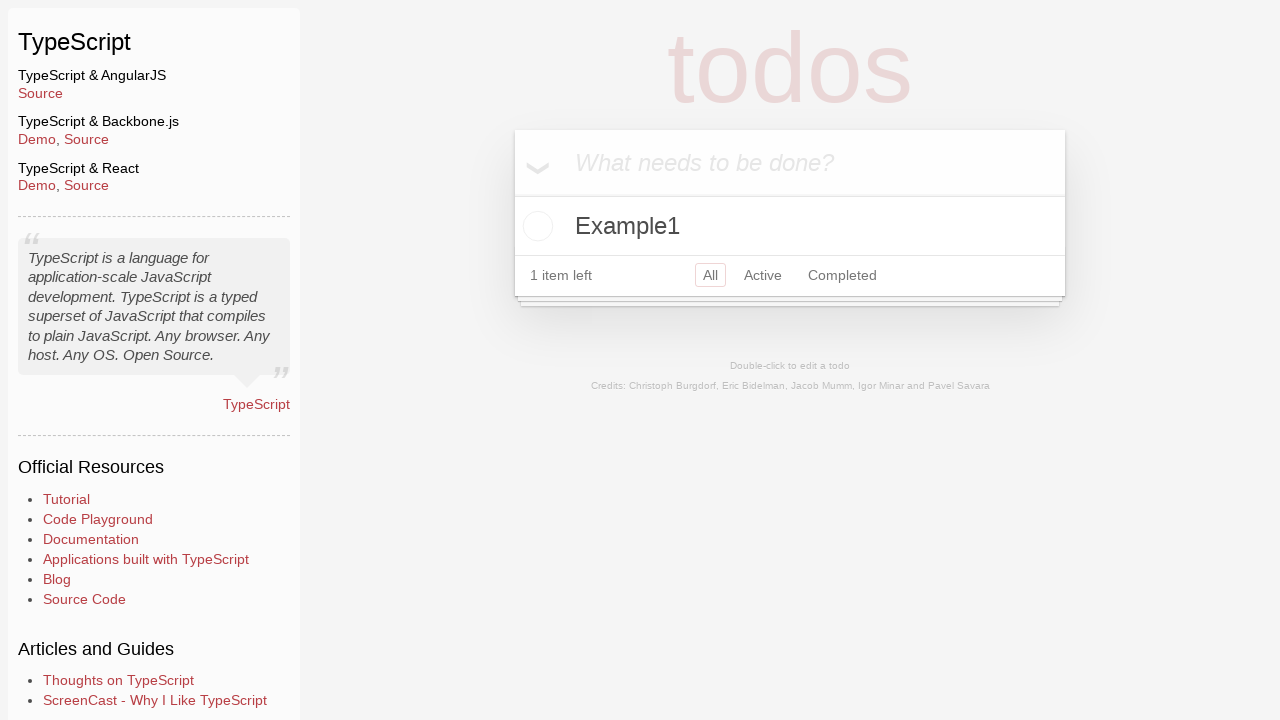

Filled new todo field with 'Example2' on .new-todo
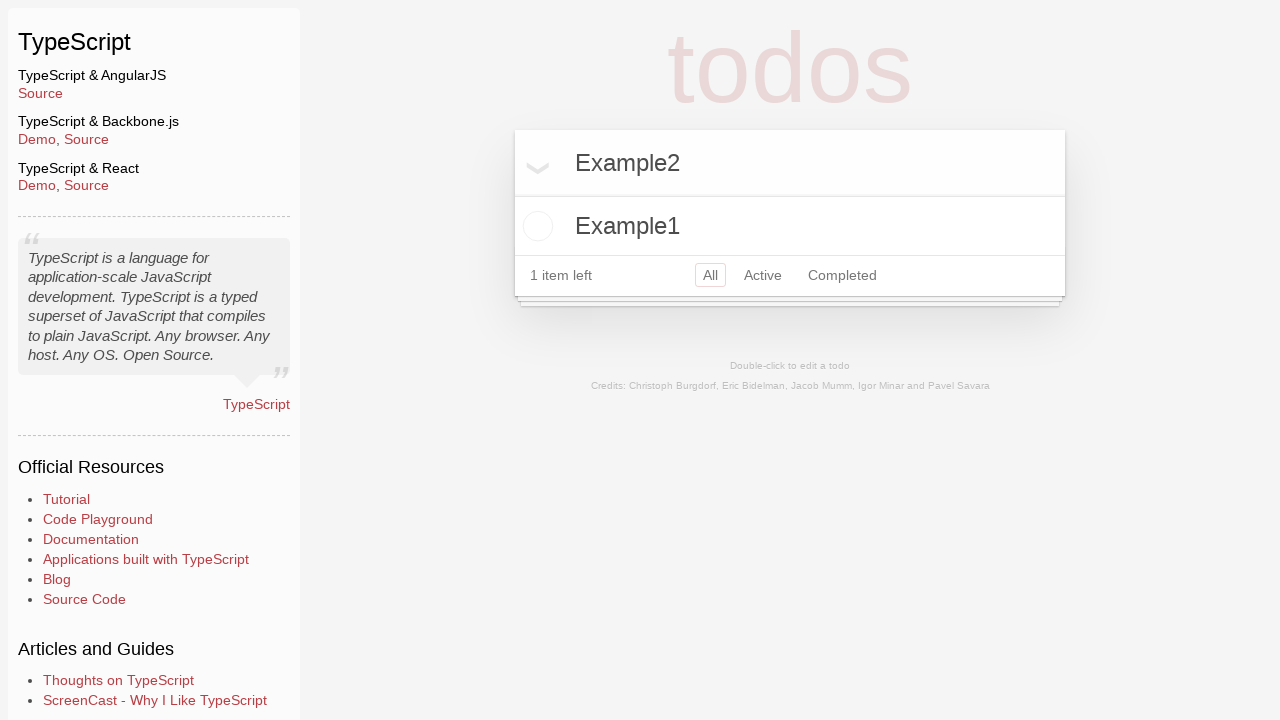

Pressed Enter to add 'Example2' todo on .new-todo
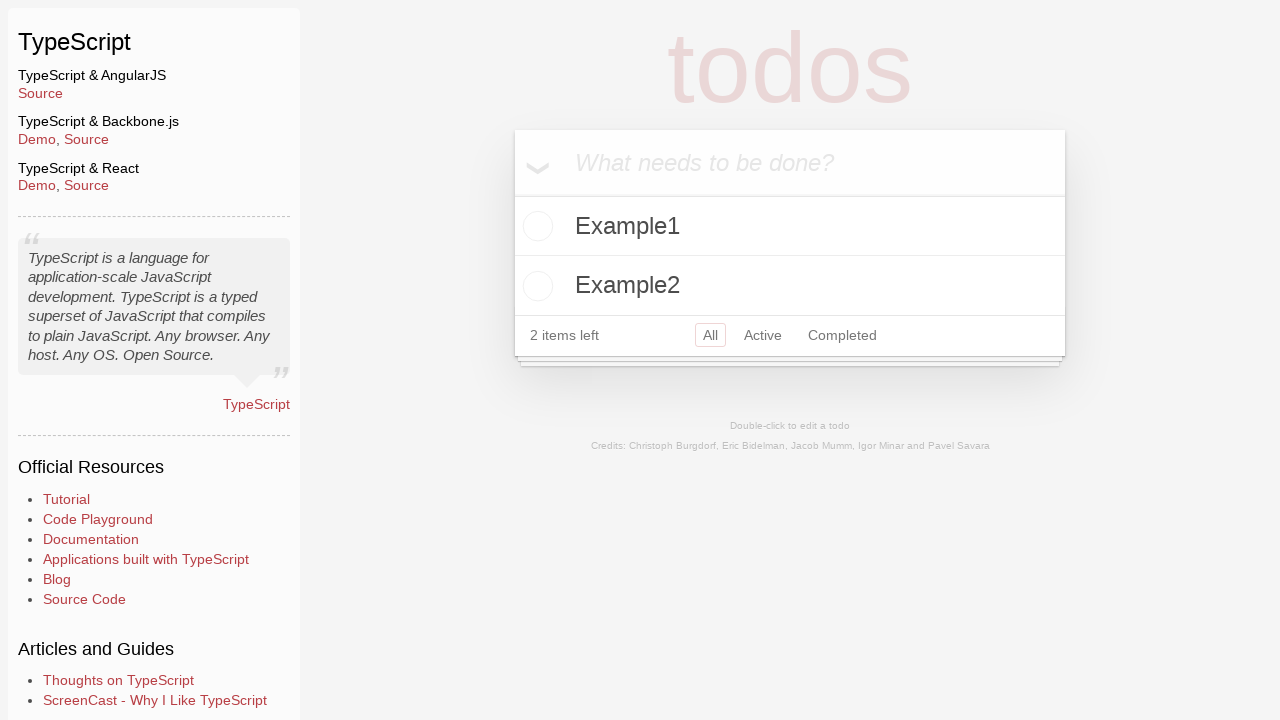

Clicked toggle to mark 'Example2' as completed at (535, 286) on .todo-list li:has-text('Example2') .toggle
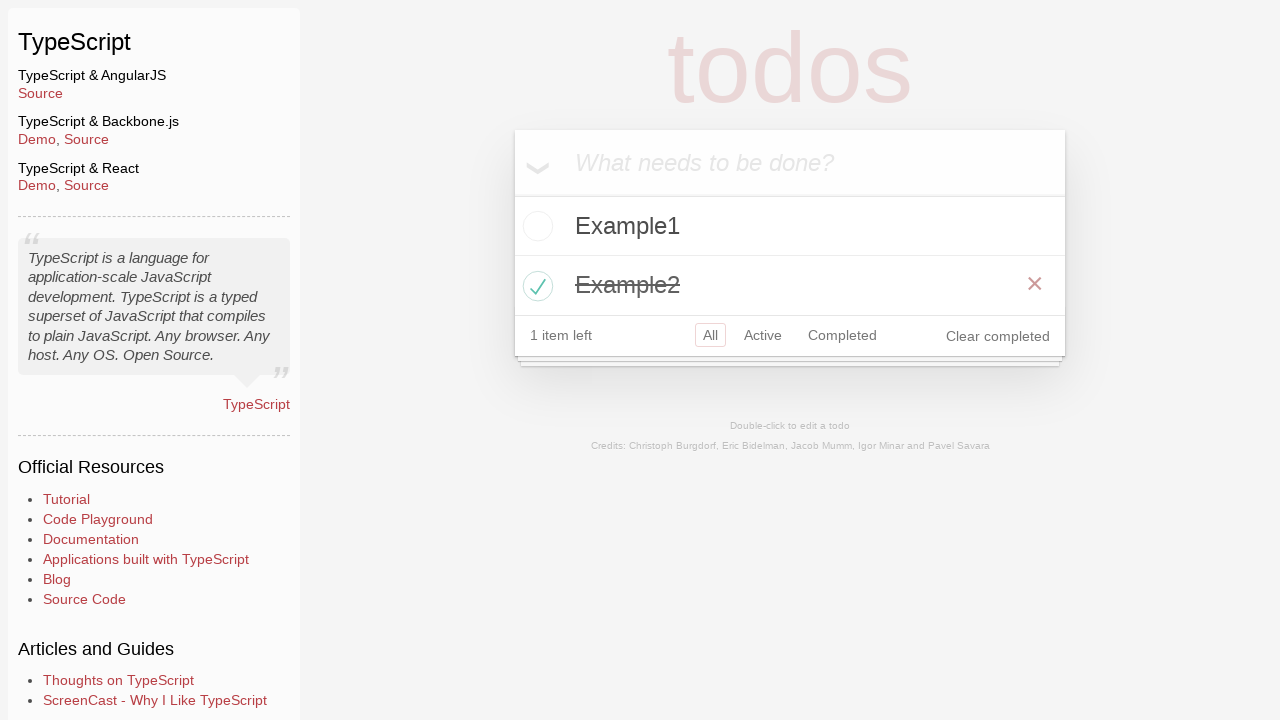

Navigated to base URL to show all todos
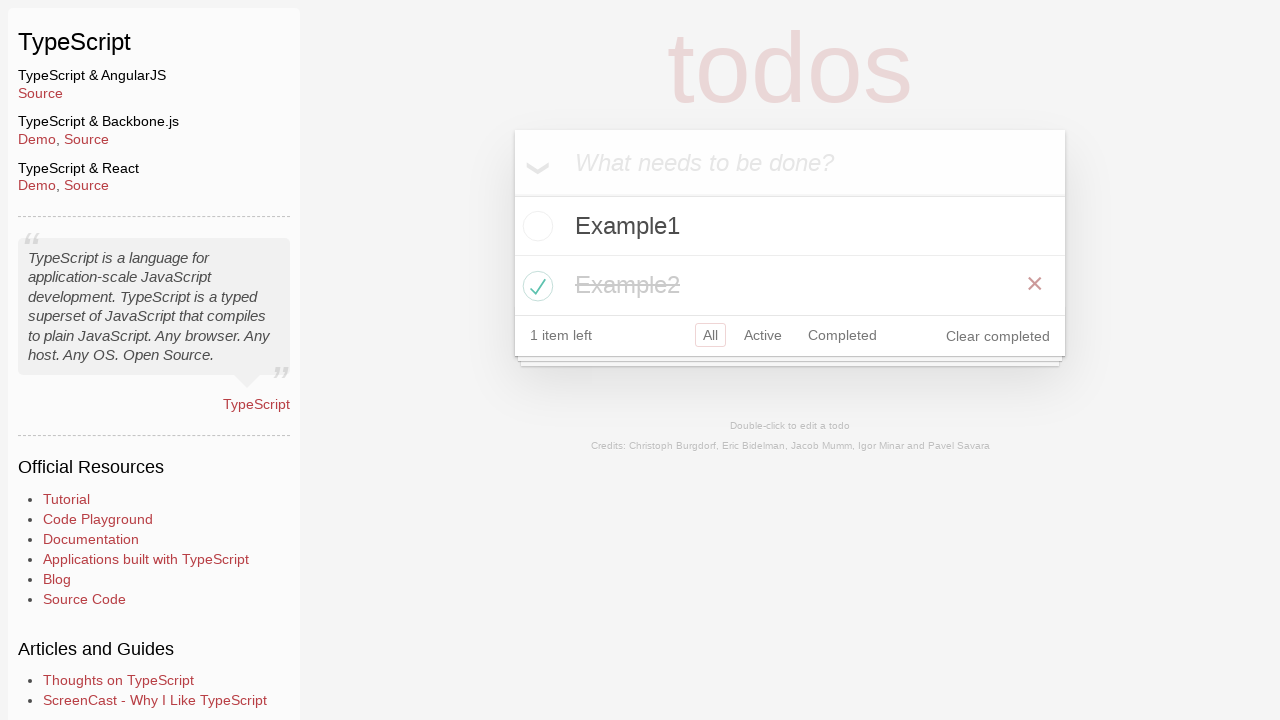

Verified 'Example1' todo is visible
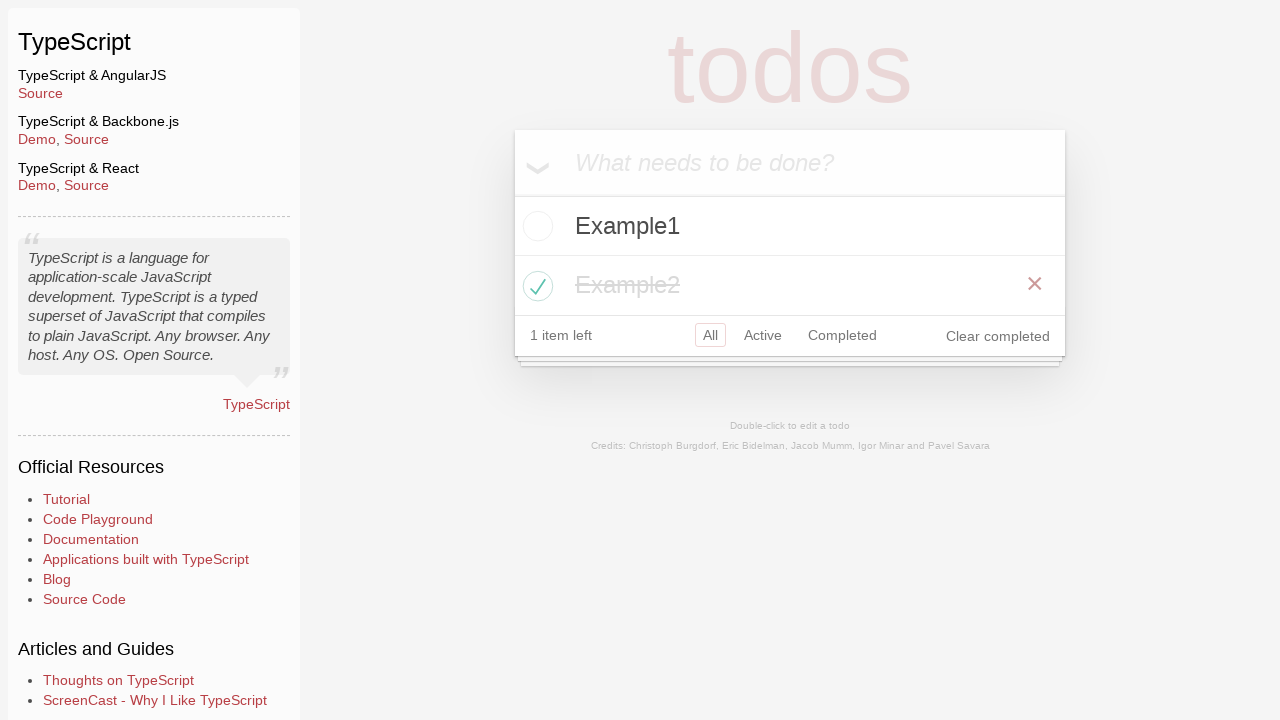

Verified 'Example2' todo is visible
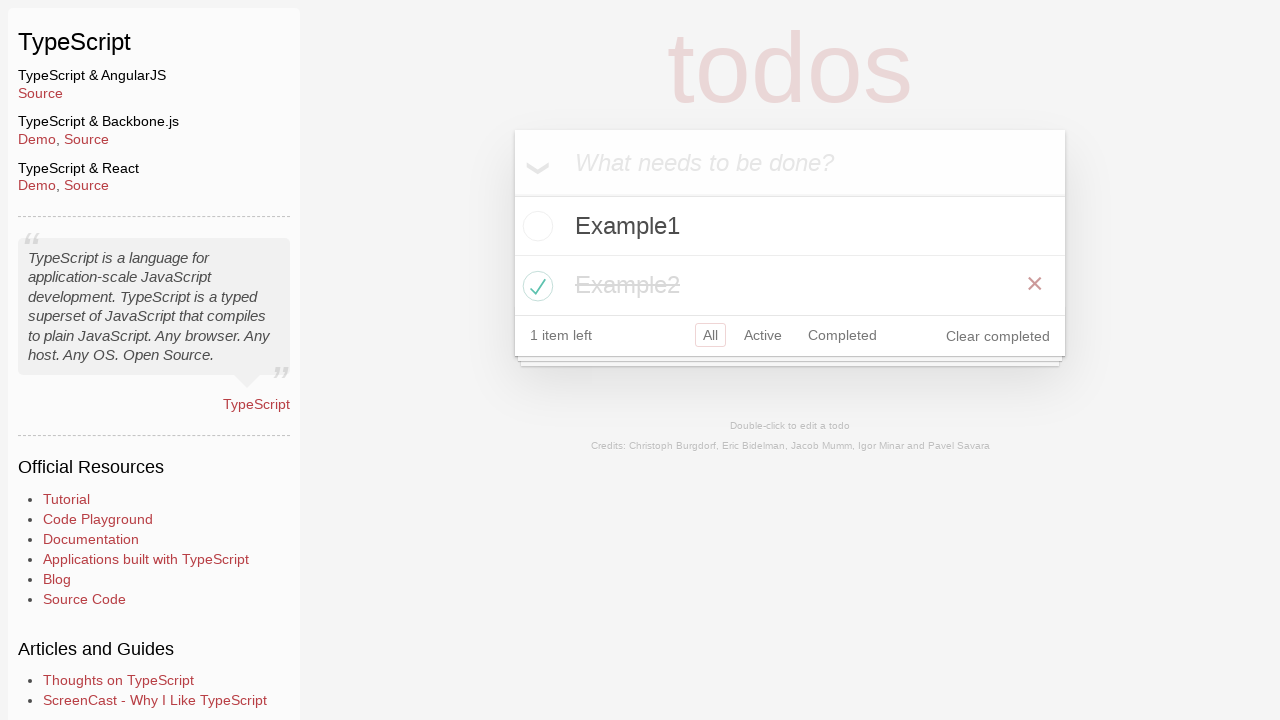

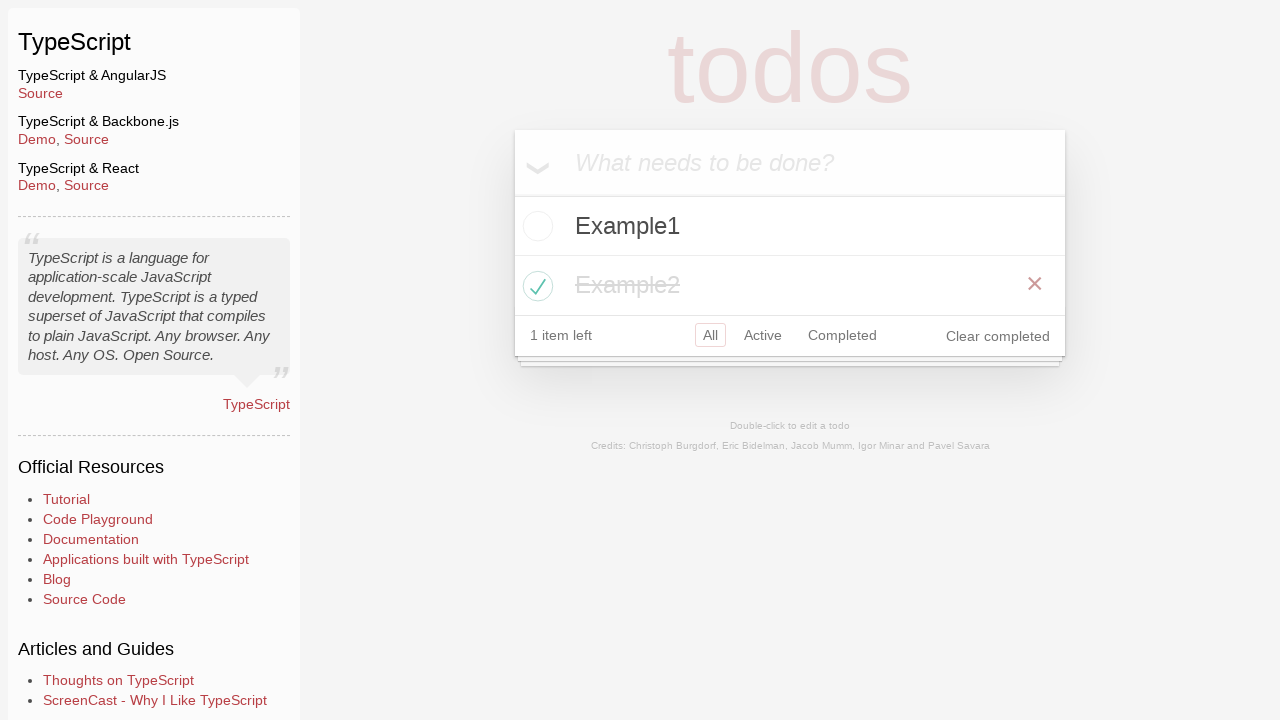